Navigates to Microsoft Edge's homepage using Edge browser

Starting URL: https://www.microsoft.com/en-us/edge

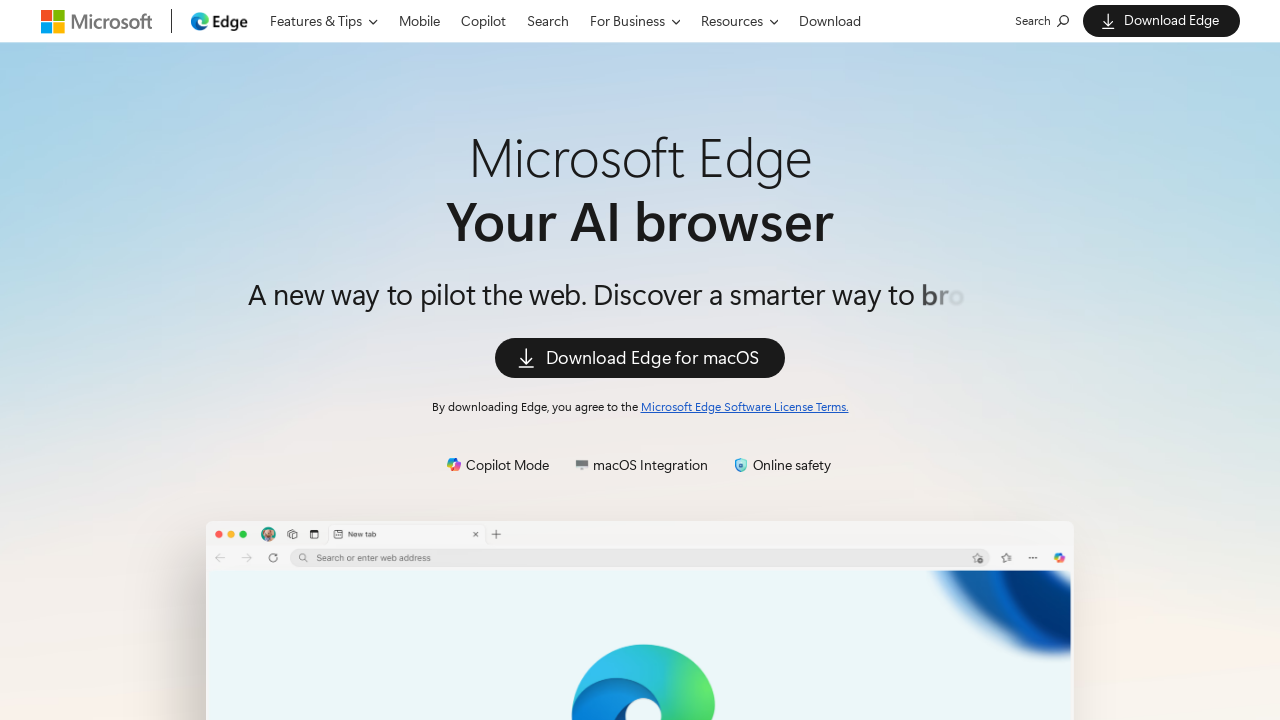

Navigated to Microsoft Edge homepage at https://www.microsoft.com/en-us/edge
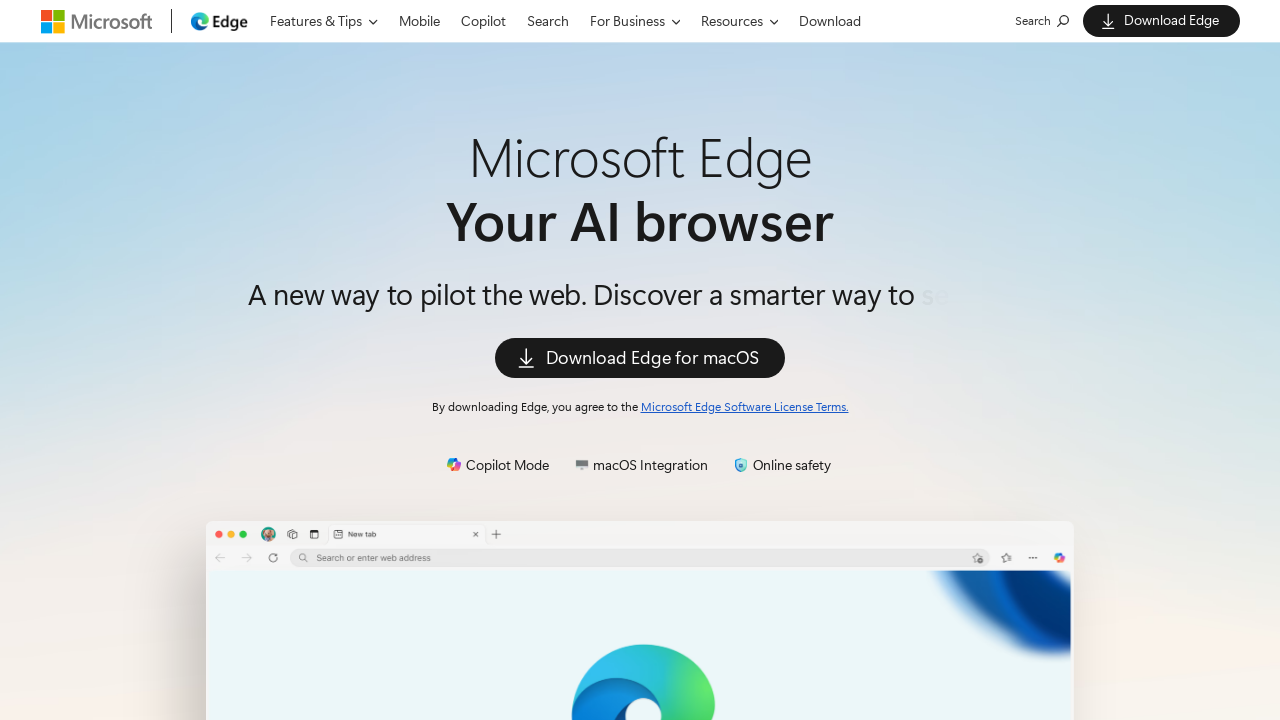

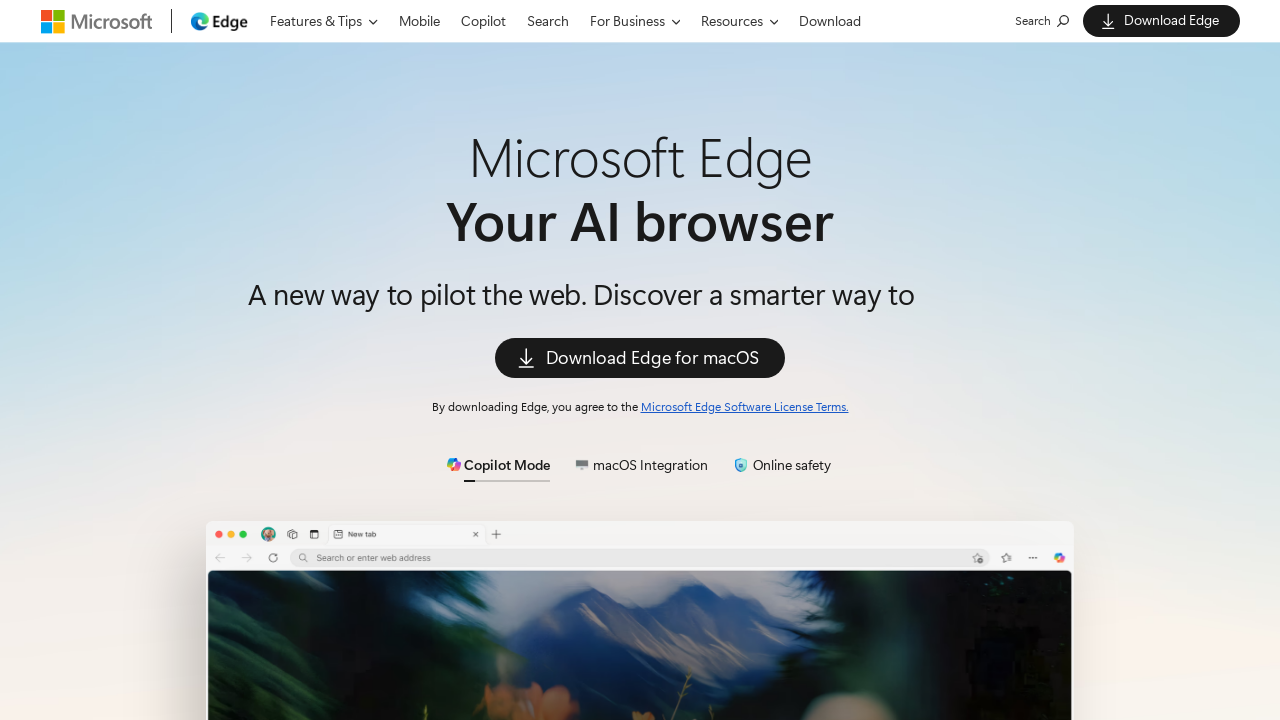